Navigates to testotomasyonu.com and verifies the page title contains "Test Otomasyonu", checks the current URL, and verifies the page source contains "otomasyon".

Starting URL: https://www.testotomasyonu.com/

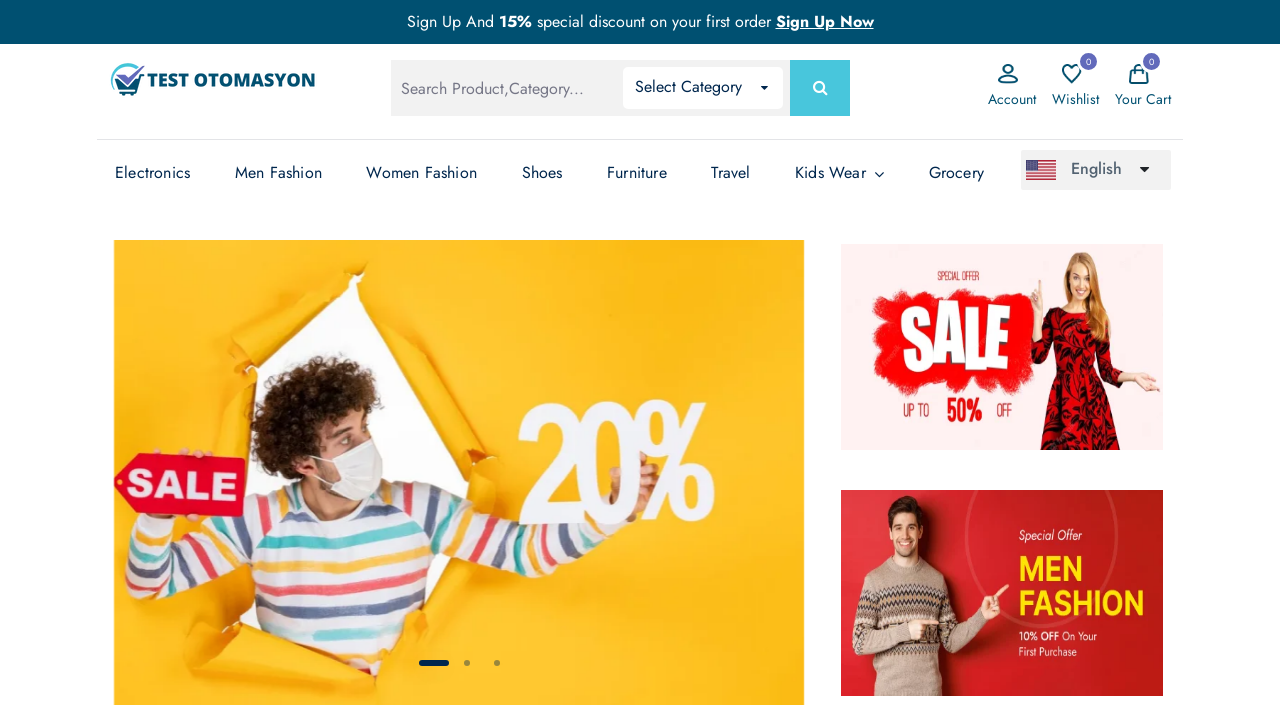

Waited for page to load (domcontentloaded state)
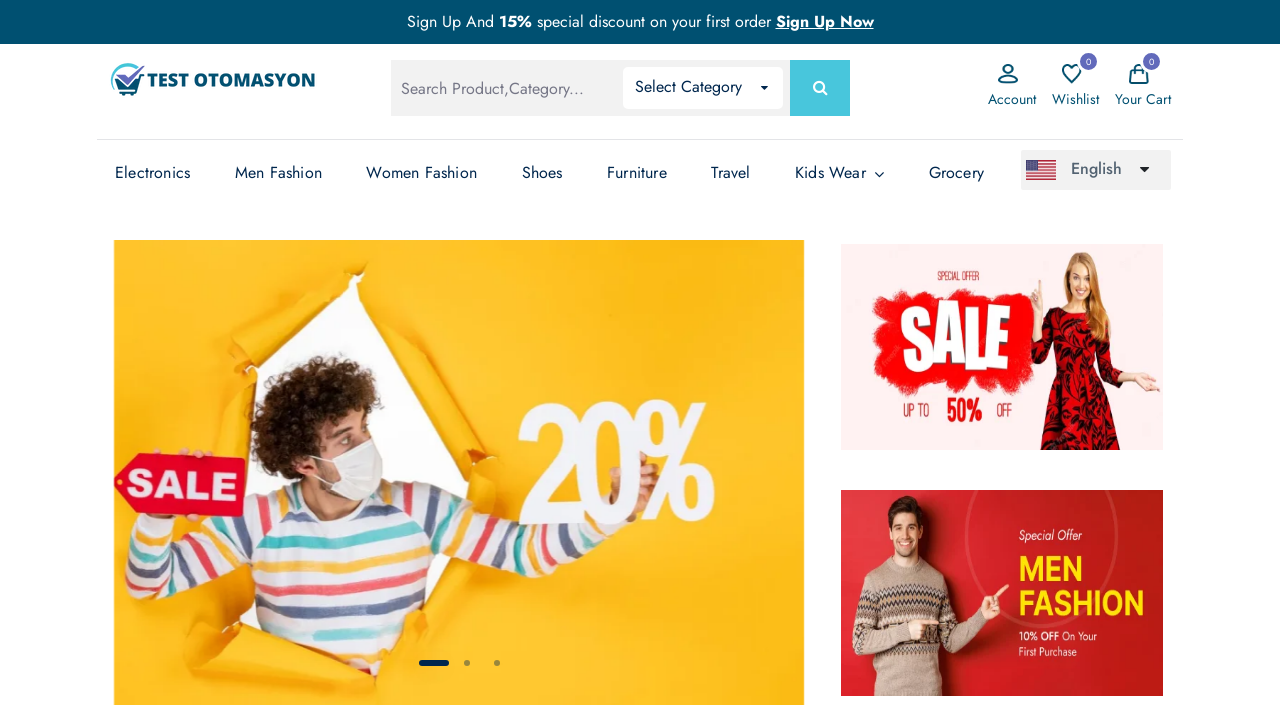

Retrieved page title
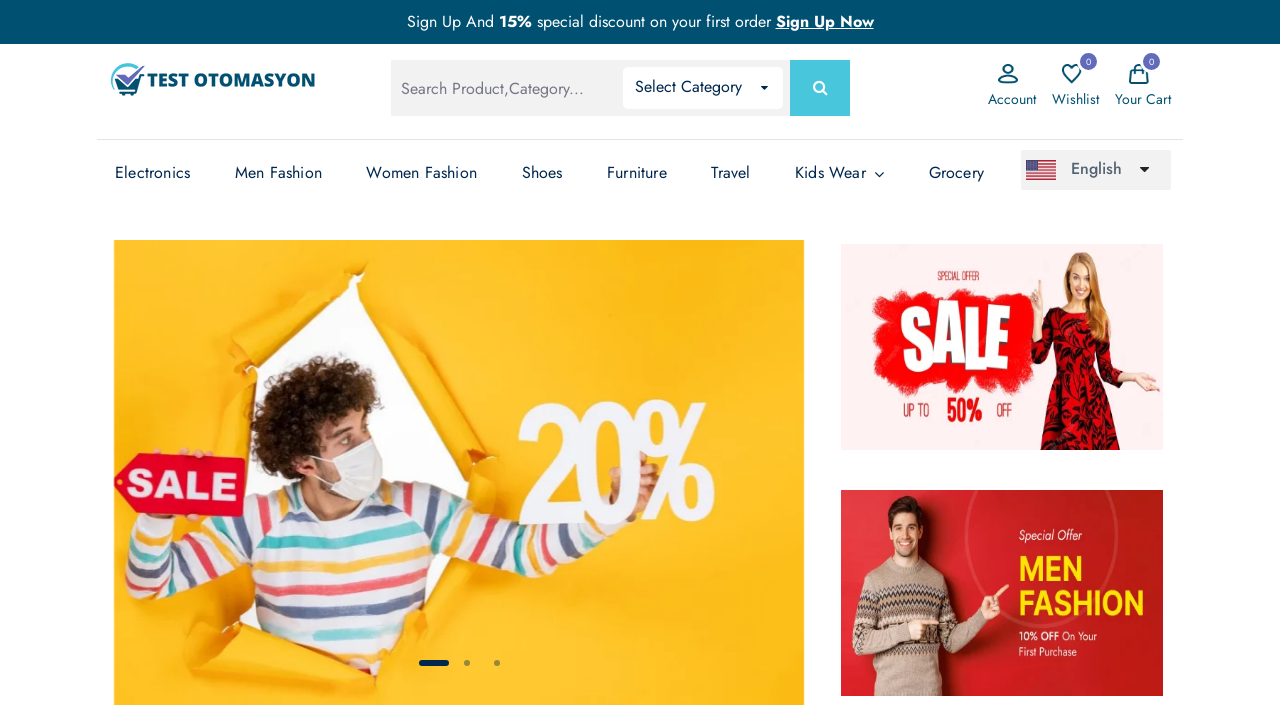

Verified page title contains 'Test Otomasyonu' - assertion passed
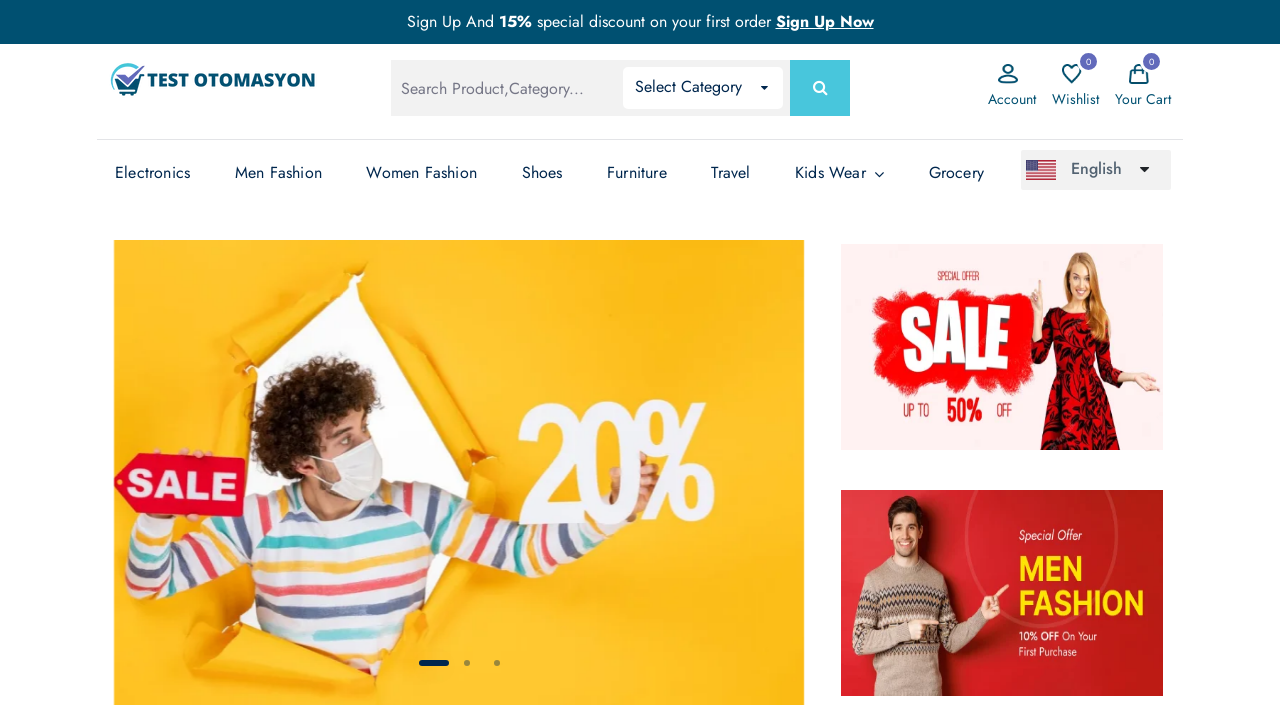

Retrieved current URL
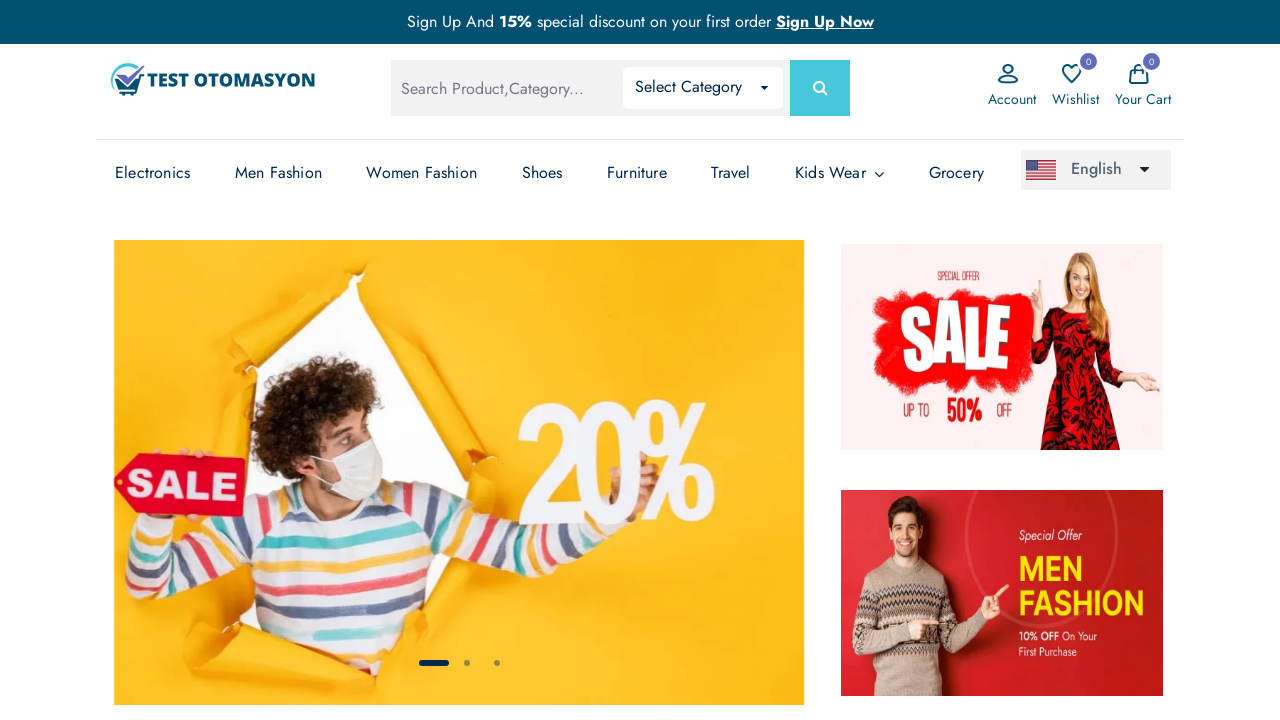

Verified URL contains 'testotomasyonu.com' - assertion passed
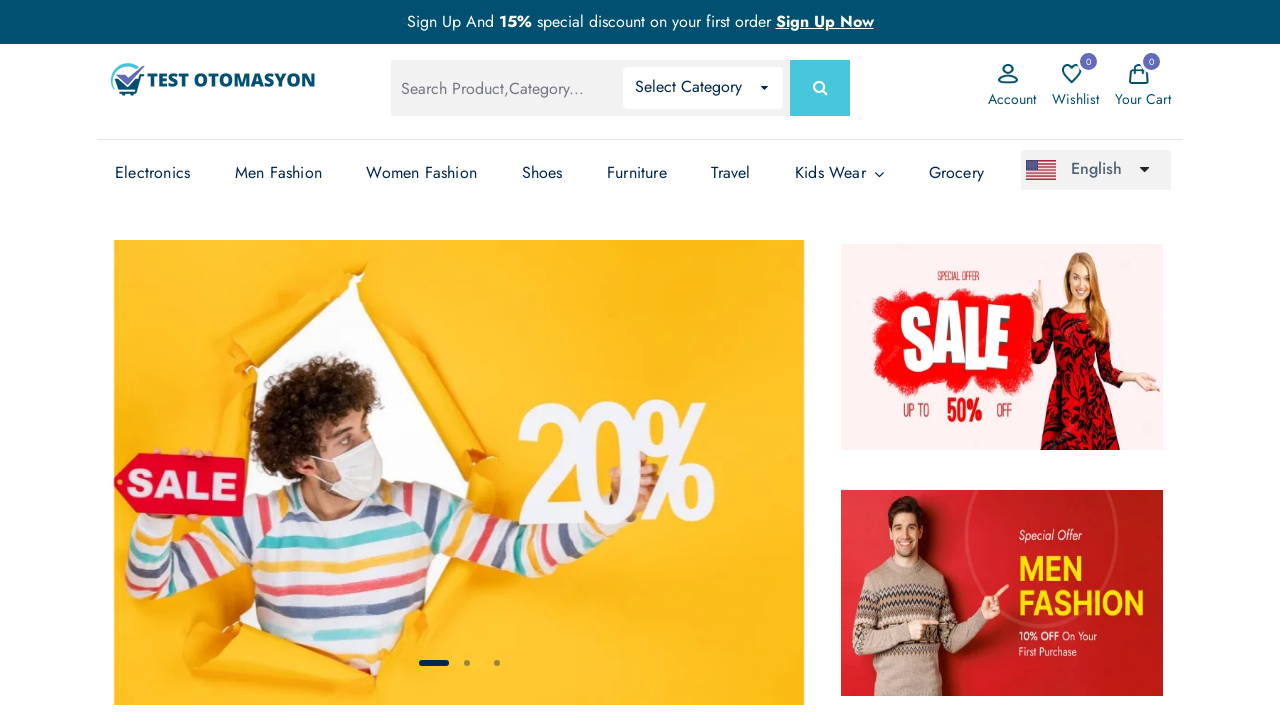

Retrieved page content/source
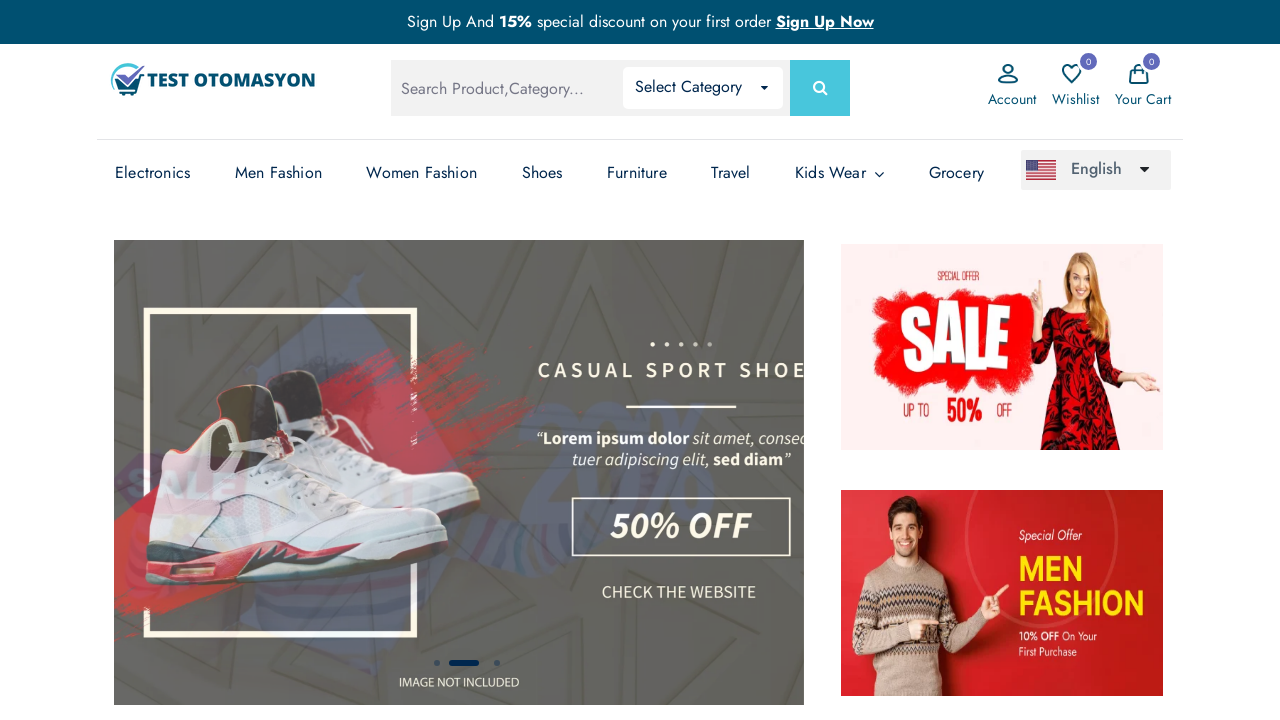

Verified page source contains 'otomasyon' - assertion passed
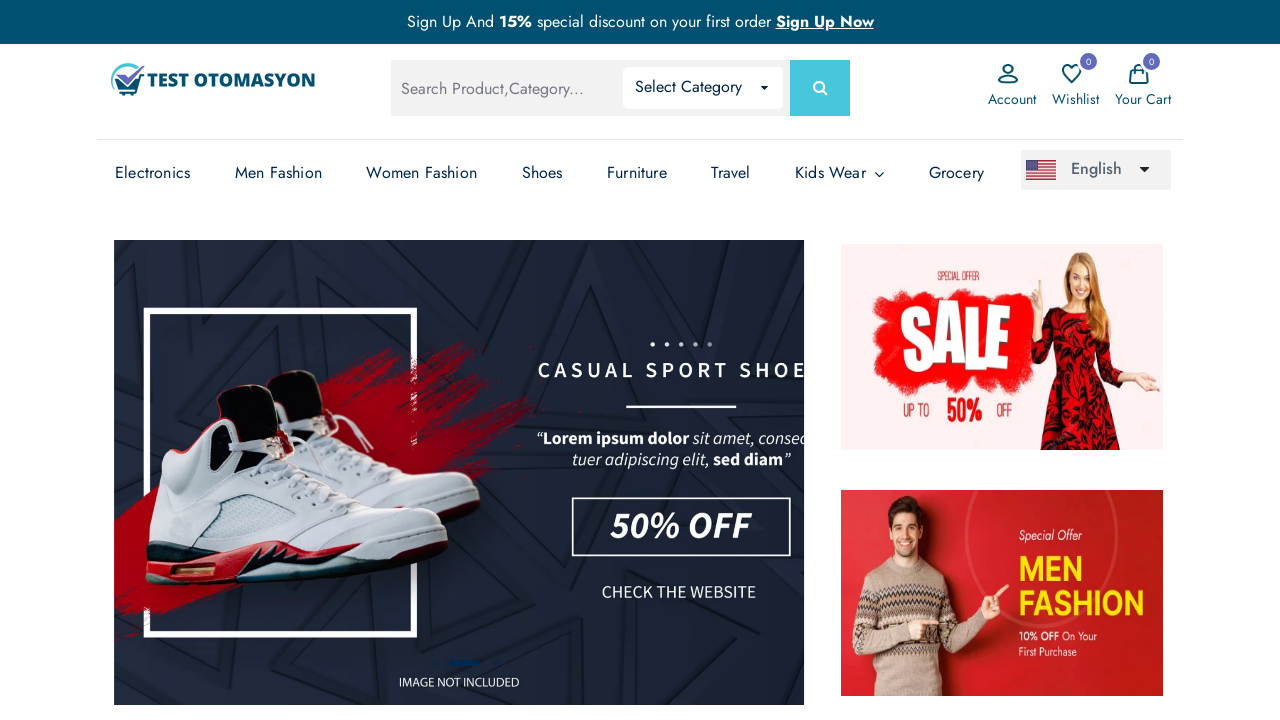

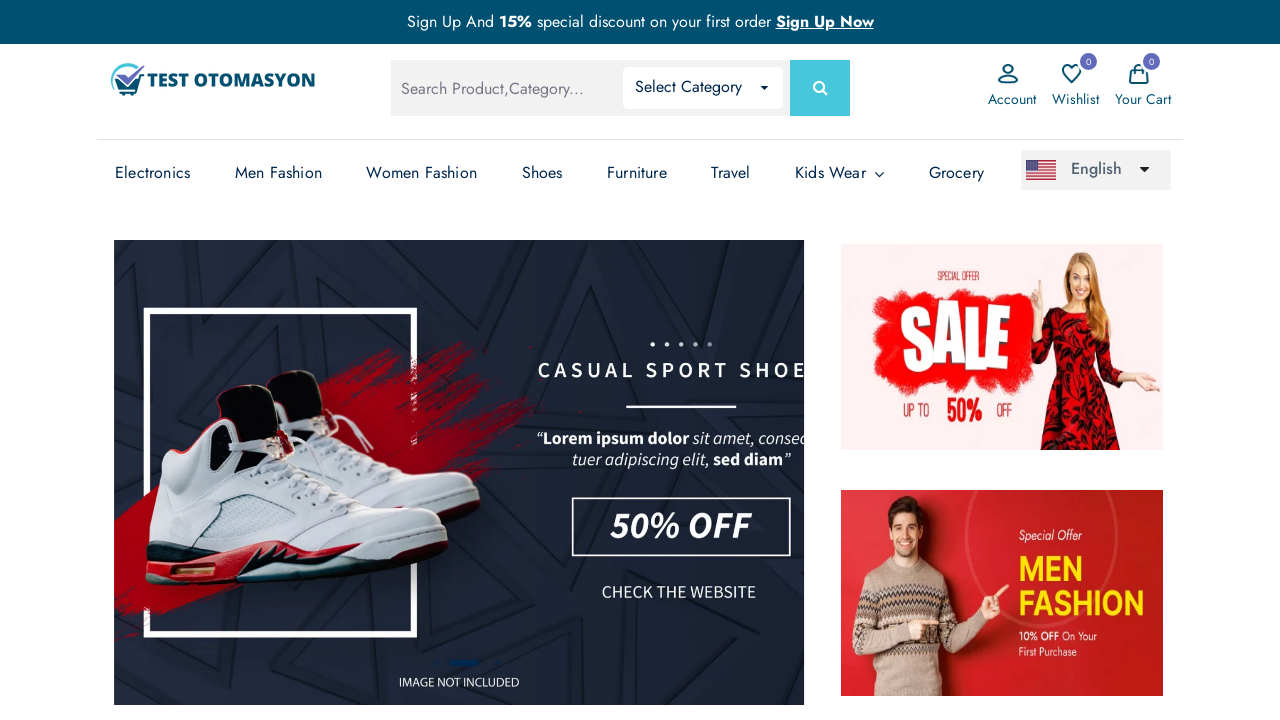